Tests frame handling on Paytm website by clicking Sign In, navigating through iframes to find and interact with video-related elements

Starting URL: https://paytm.com/

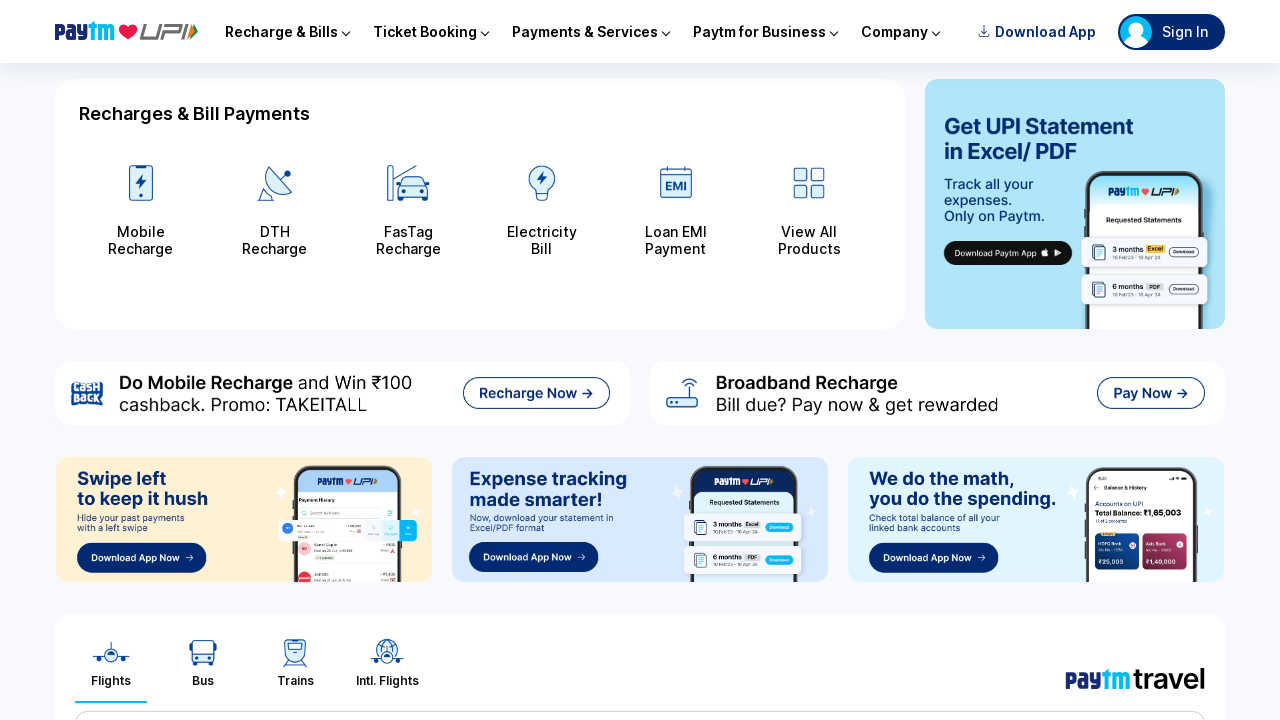

Clicked Sign In button at (1185, 32) on text='Sign In'
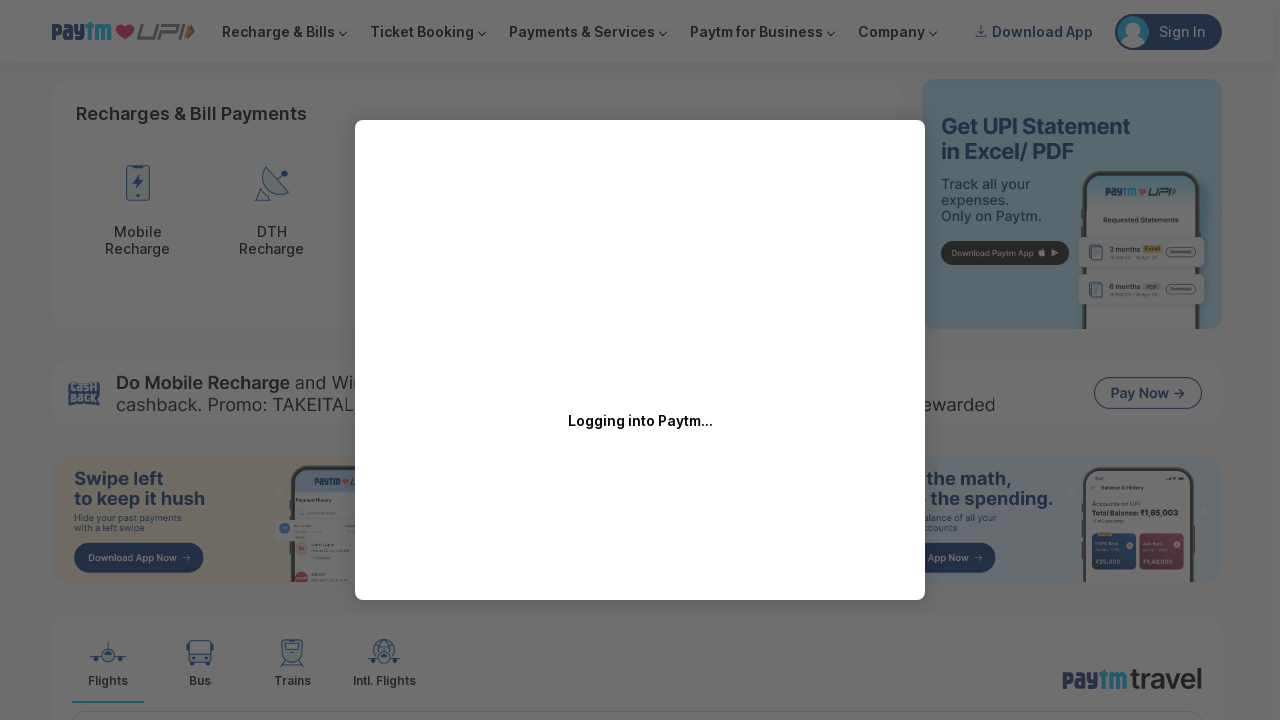

Waited 2 seconds for iframe to load
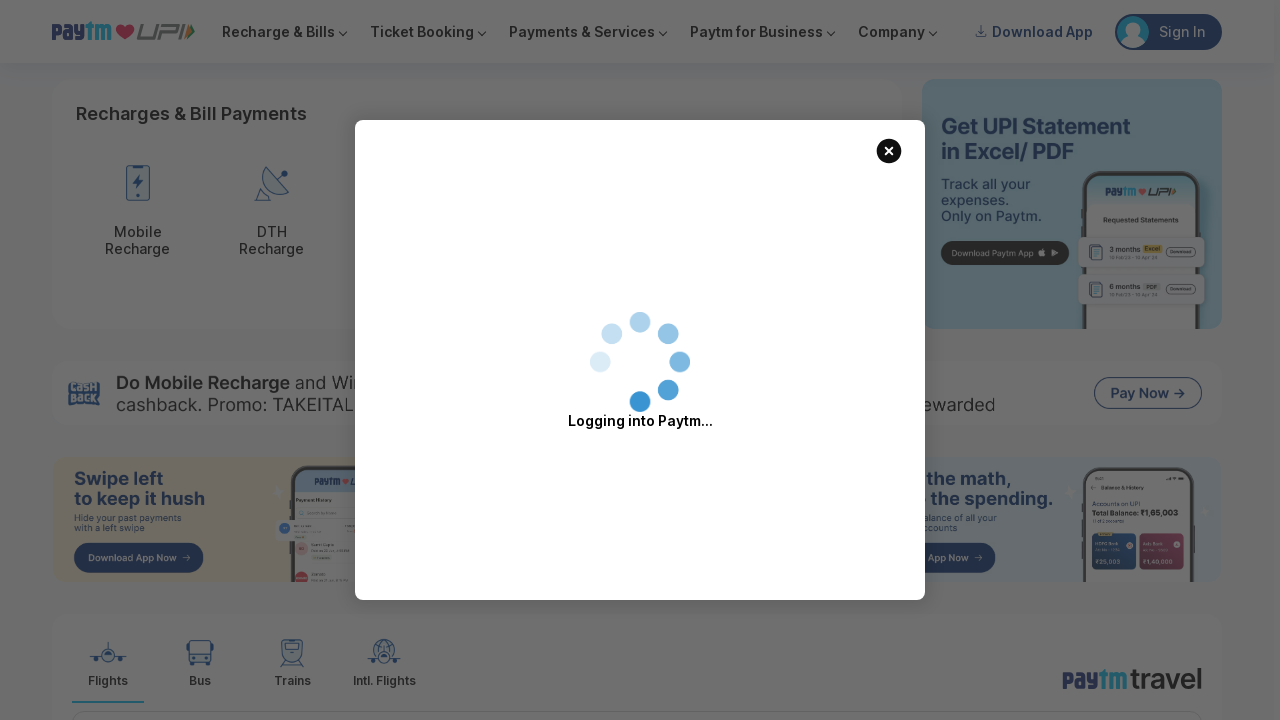

Found 4 iframes on the page
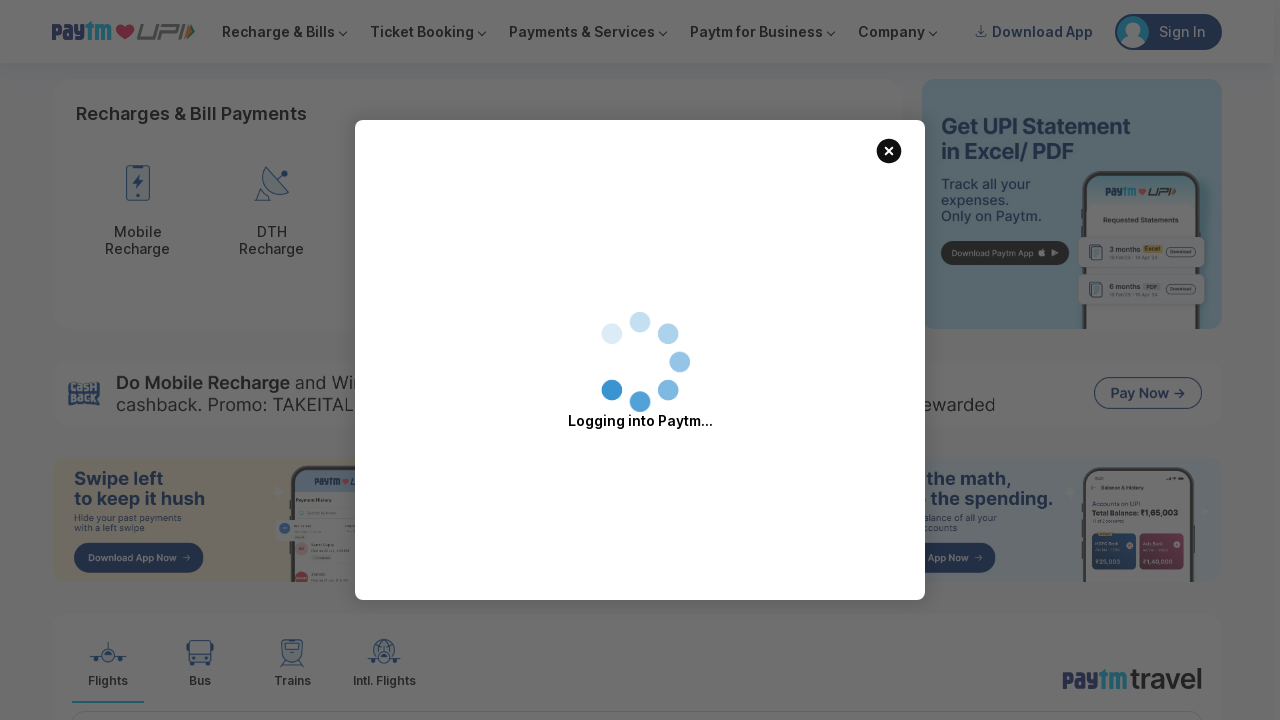

Returned to main content after iframe interaction on text=/Watch Video/
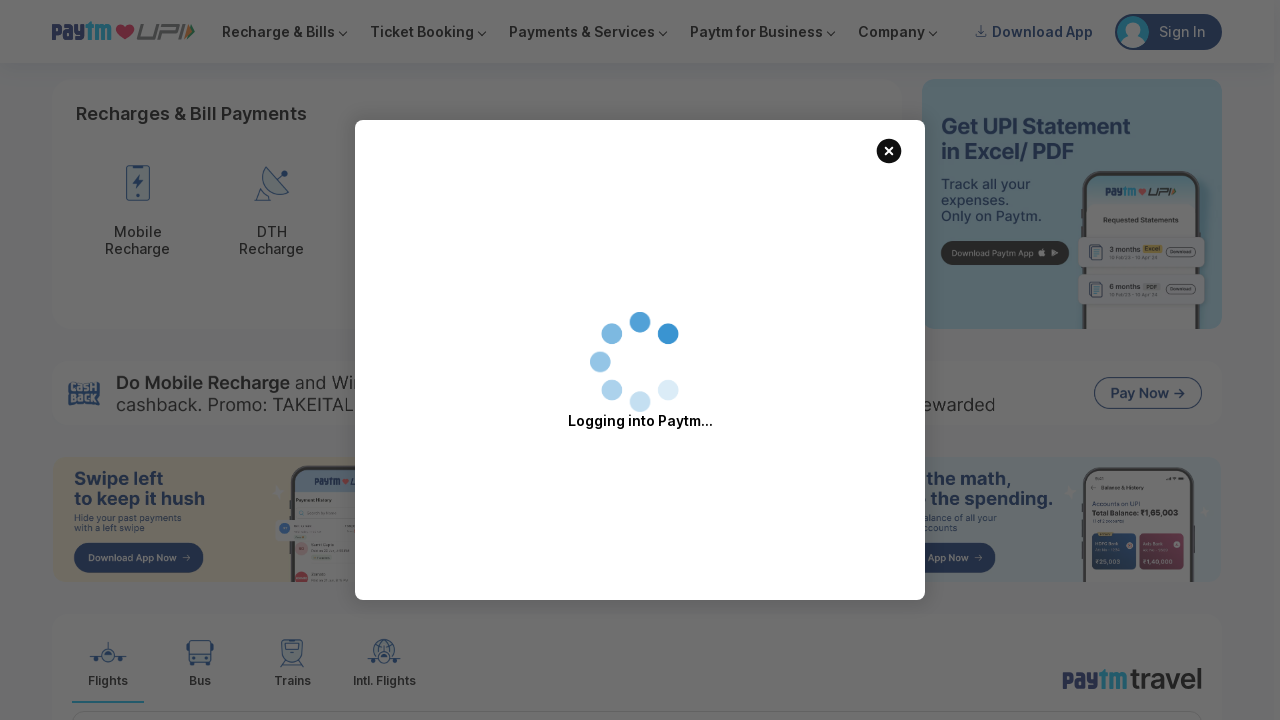

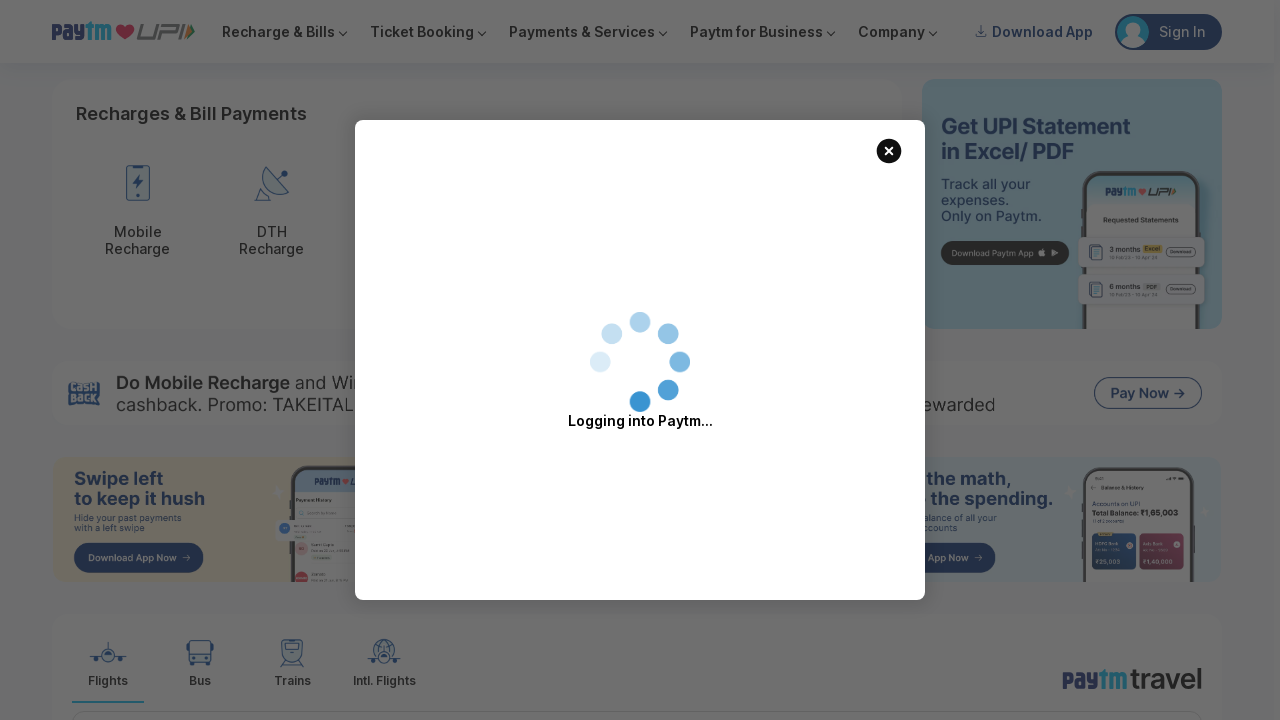